Navigates to Python.org and verifies that the events widget is loaded with event times and event names displayed.

Starting URL: https://www.python.org/

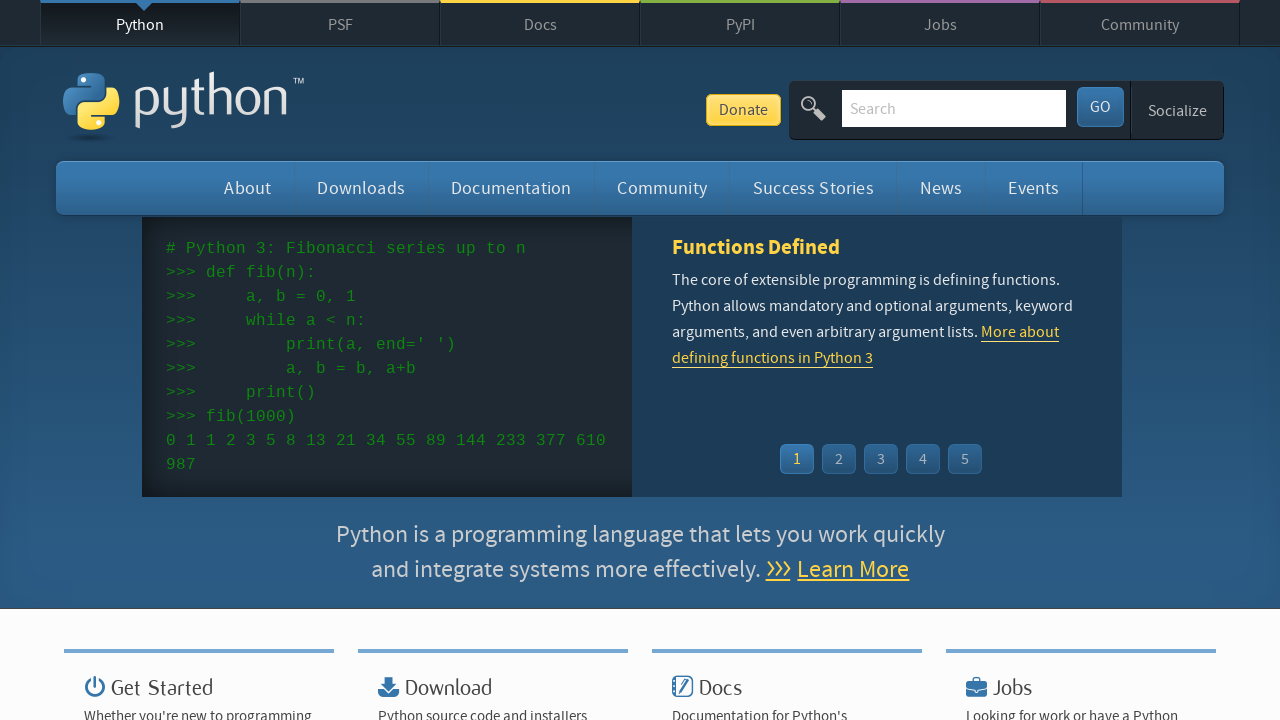

Navigated to https://www.python.org/
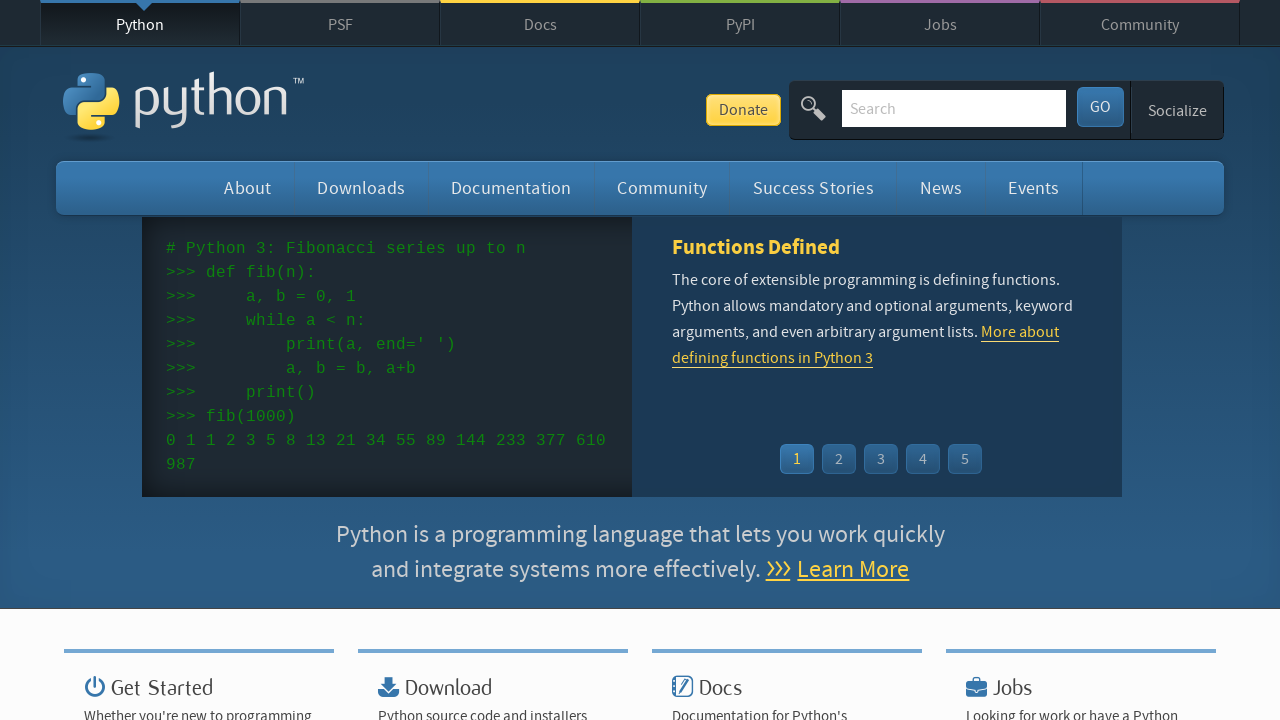

Events widget loaded
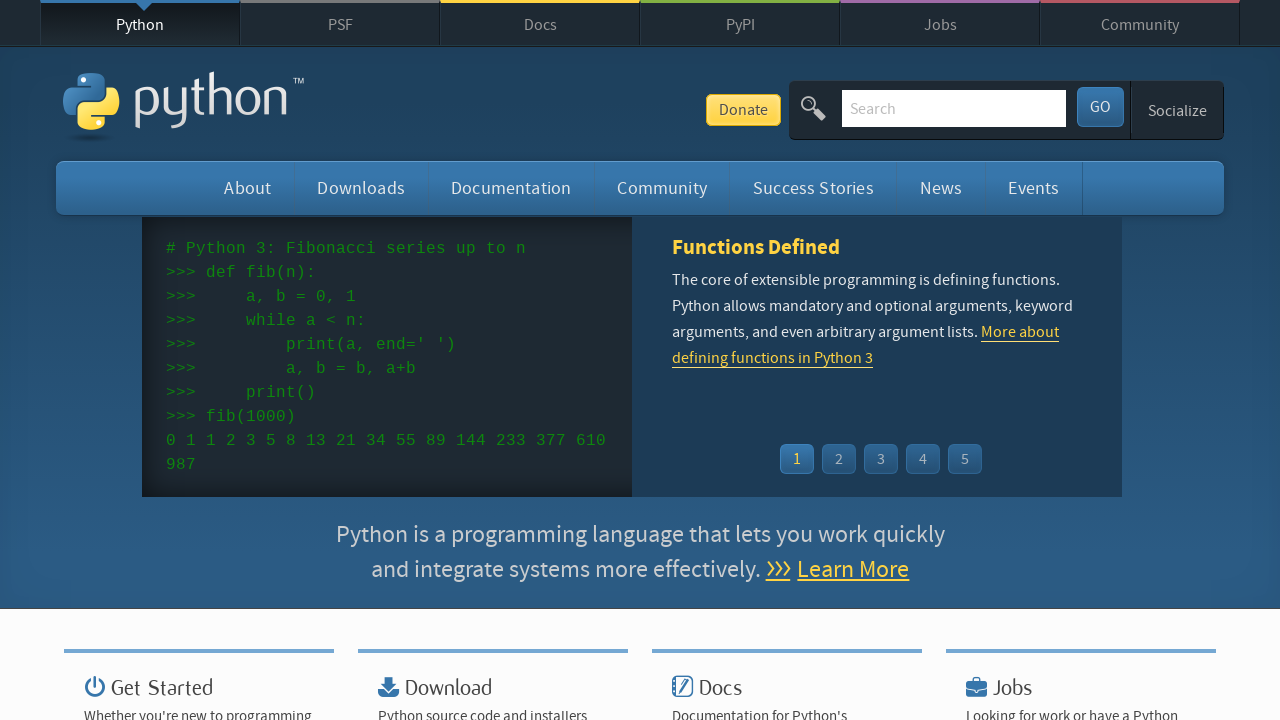

Event times verified in widget
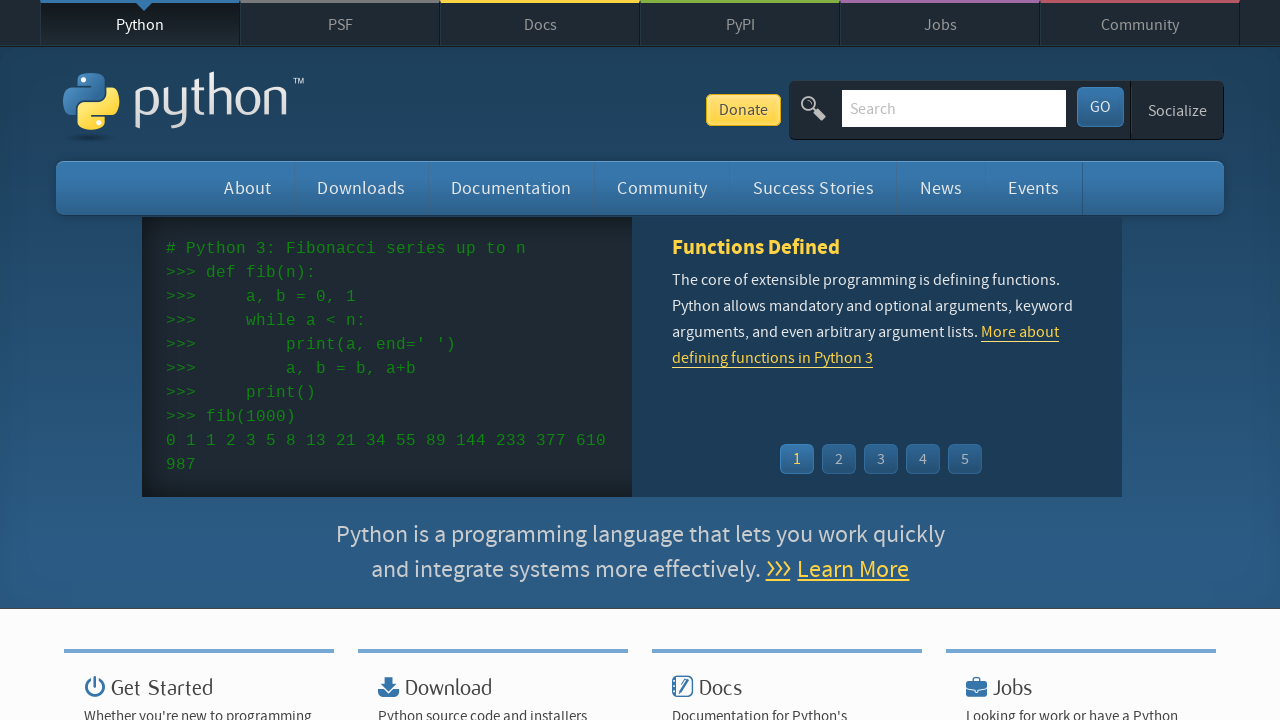

Event names/links verified in widget
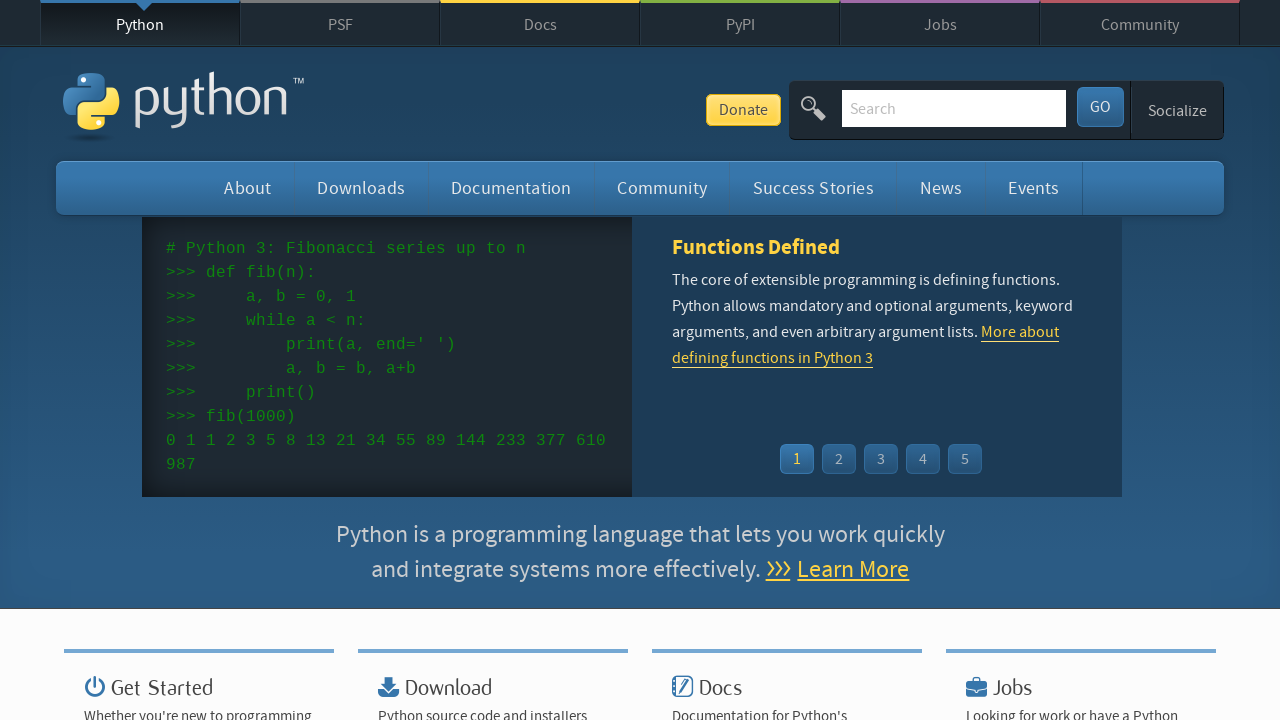

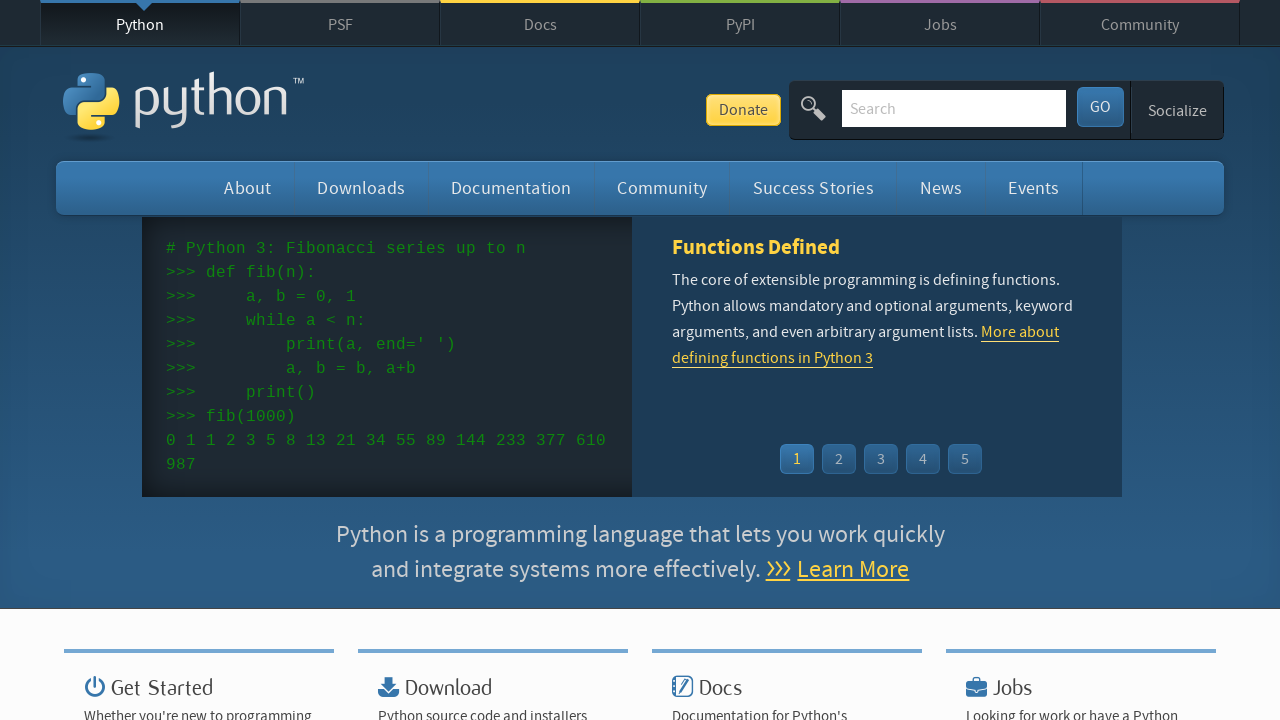